Tests clearing the complete state of all items by checking and unchecking toggle-all

Starting URL: https://demo.playwright.dev/todomvc

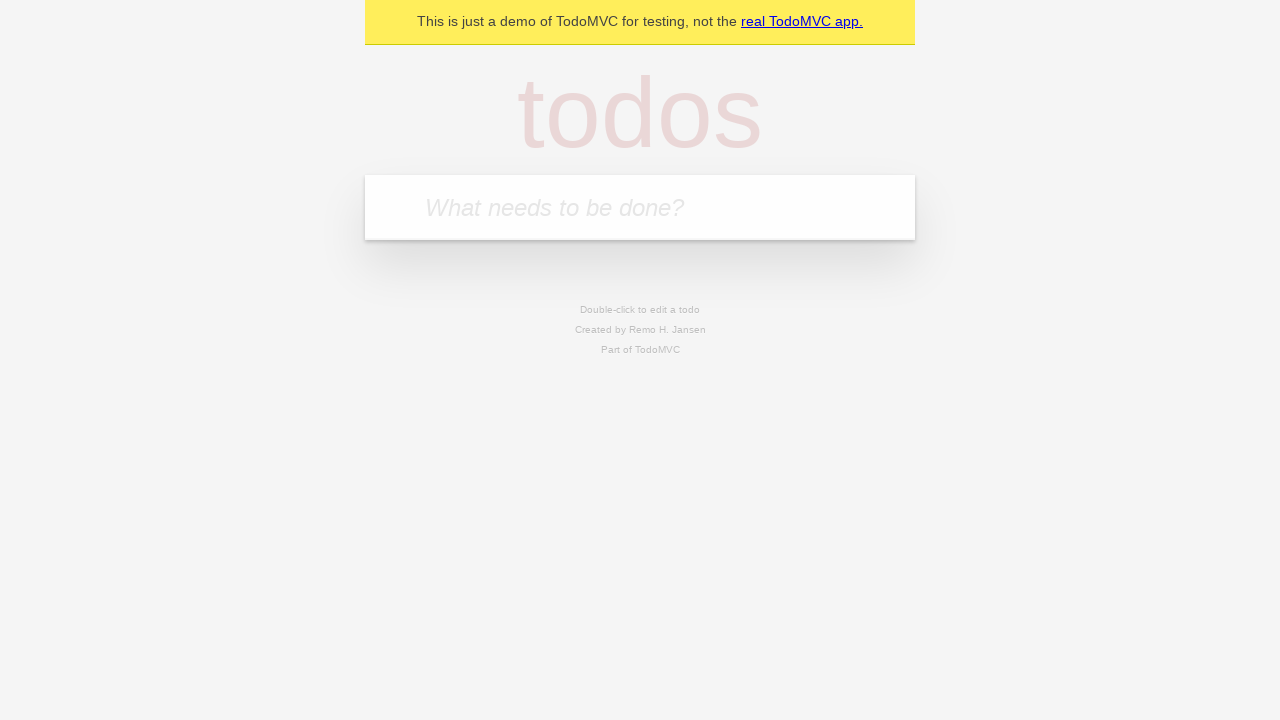

Filled new todo field with 'buy some cheese' on .new-todo
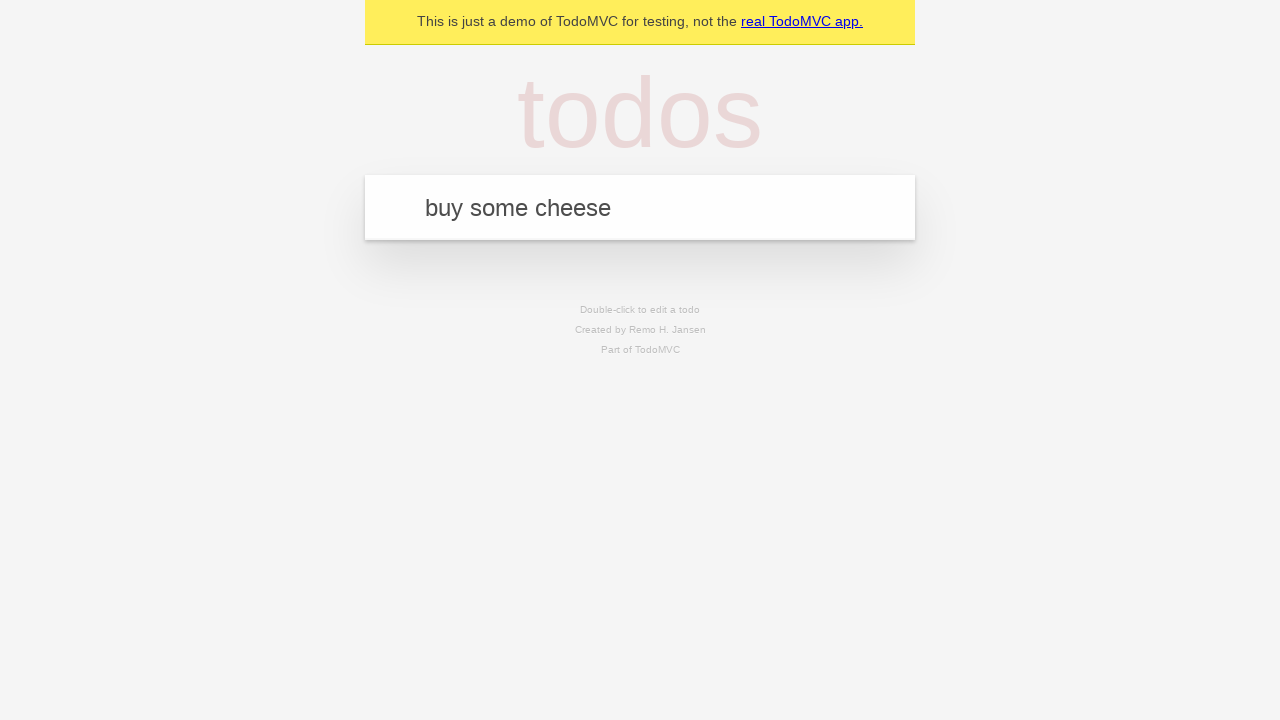

Pressed Enter to create first todo on .new-todo
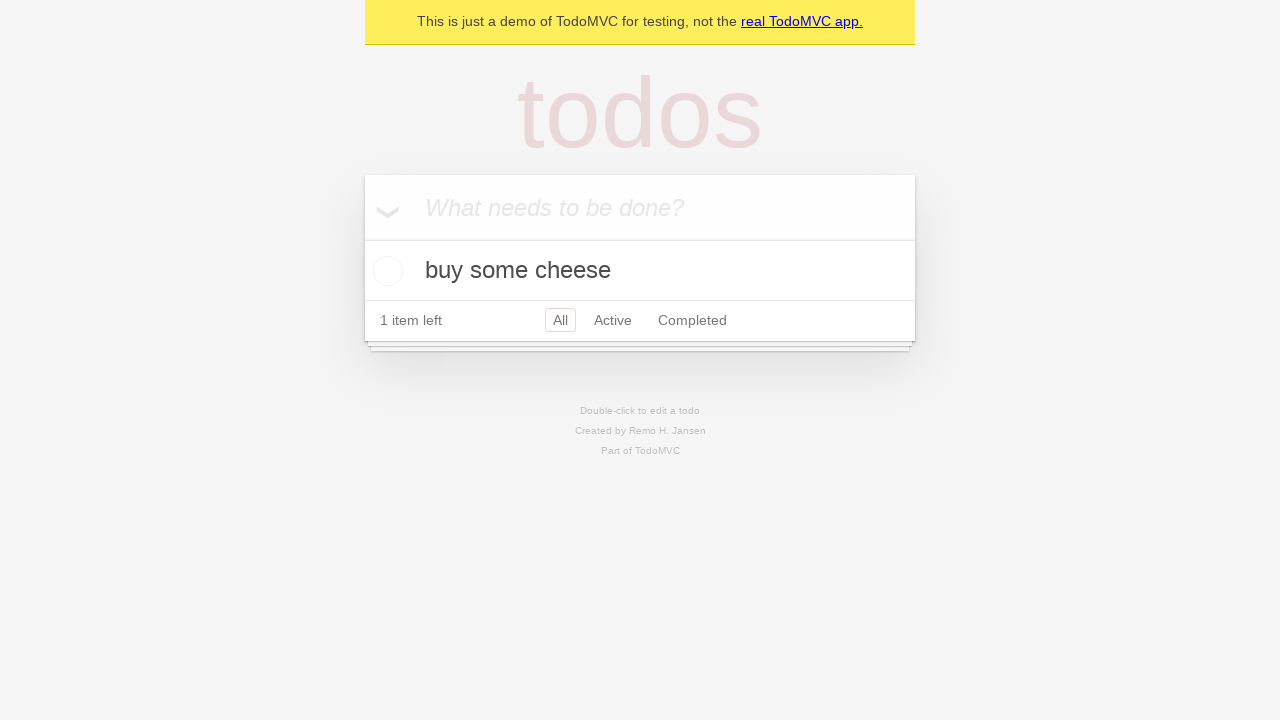

Filled new todo field with 'feed the cat' on .new-todo
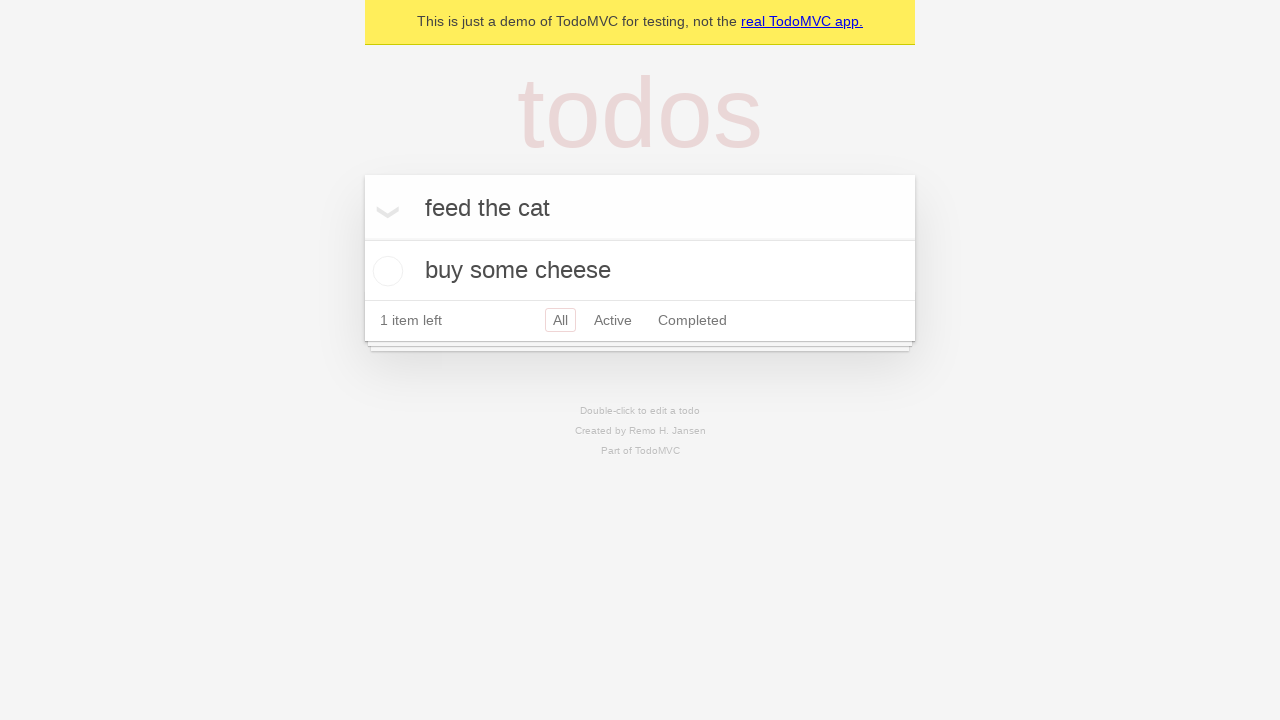

Pressed Enter to create second todo on .new-todo
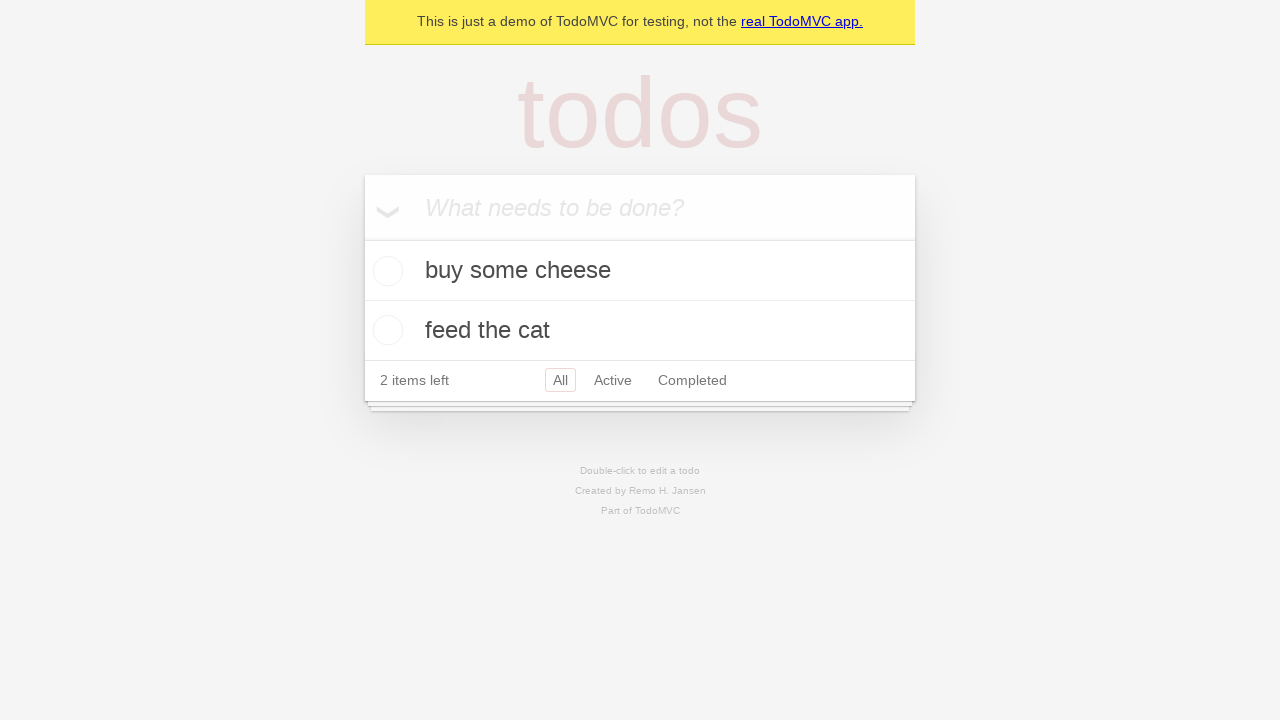

Filled new todo field with 'book a doctors appointment' on .new-todo
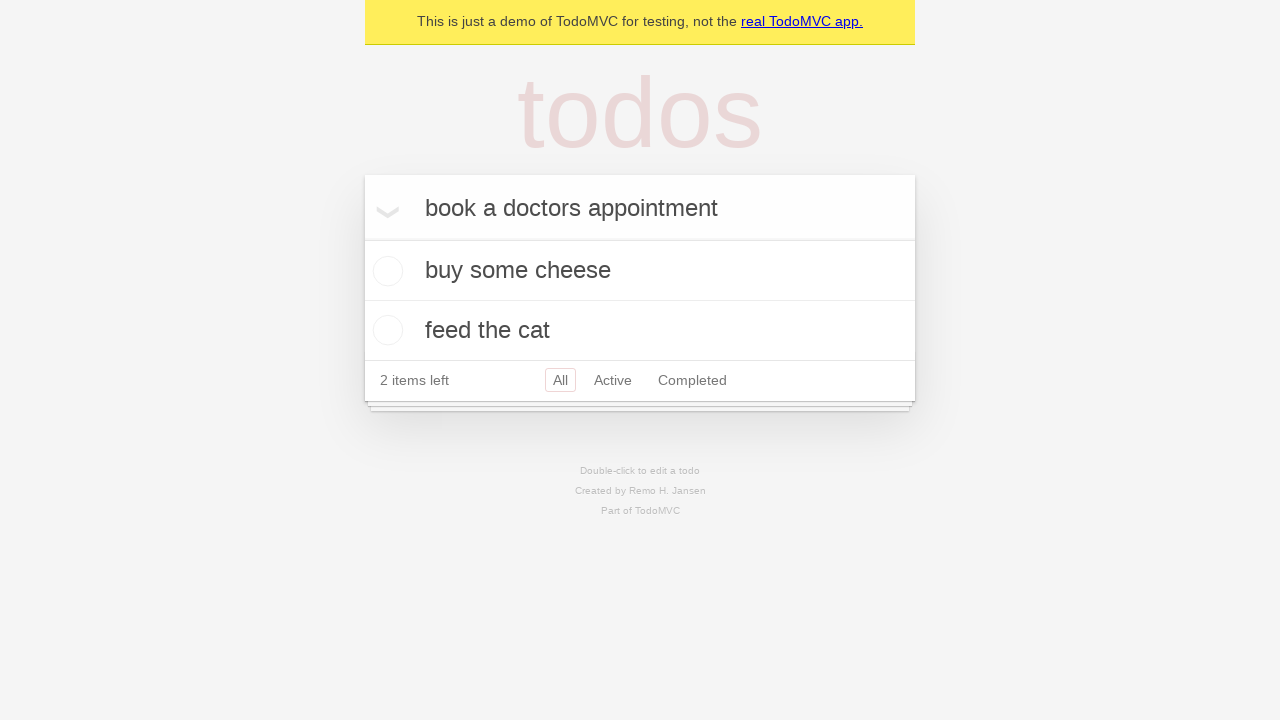

Pressed Enter to create third todo on .new-todo
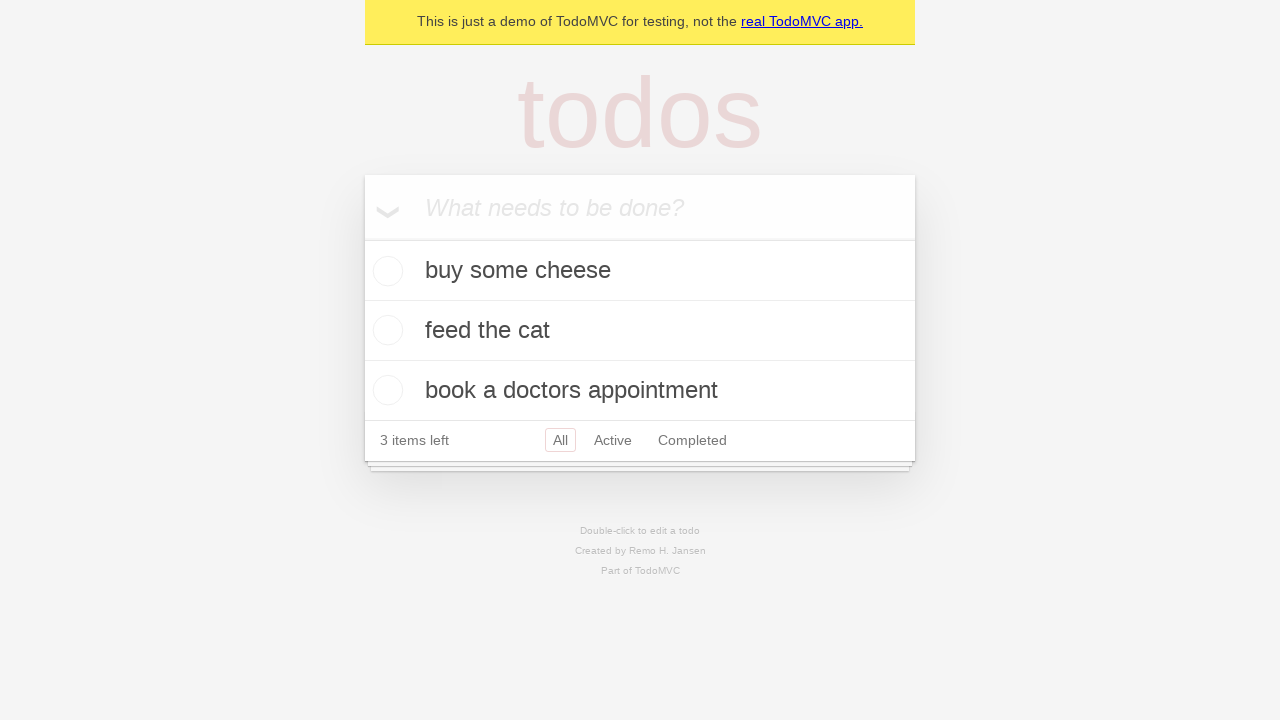

Clicked toggle-all to check all todos as complete at (362, 238) on .toggle-all
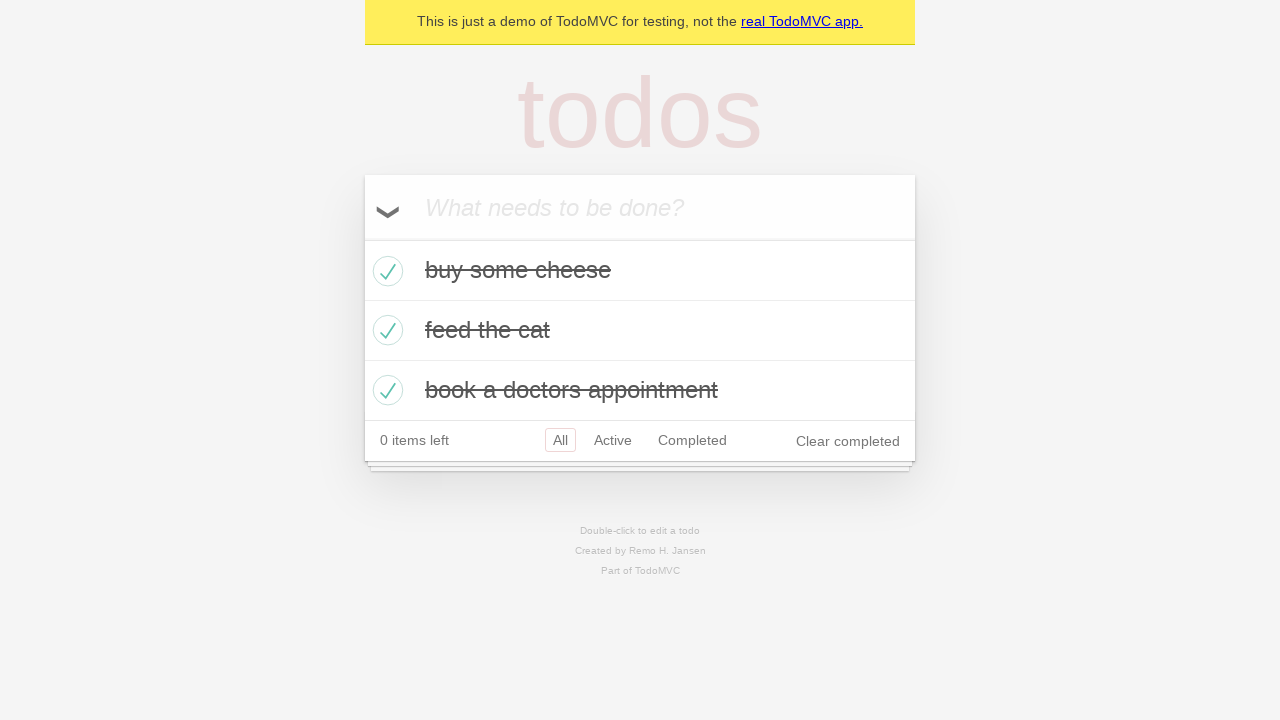

Clicked toggle-all to uncheck all todos and clear complete state at (362, 238) on .toggle-all
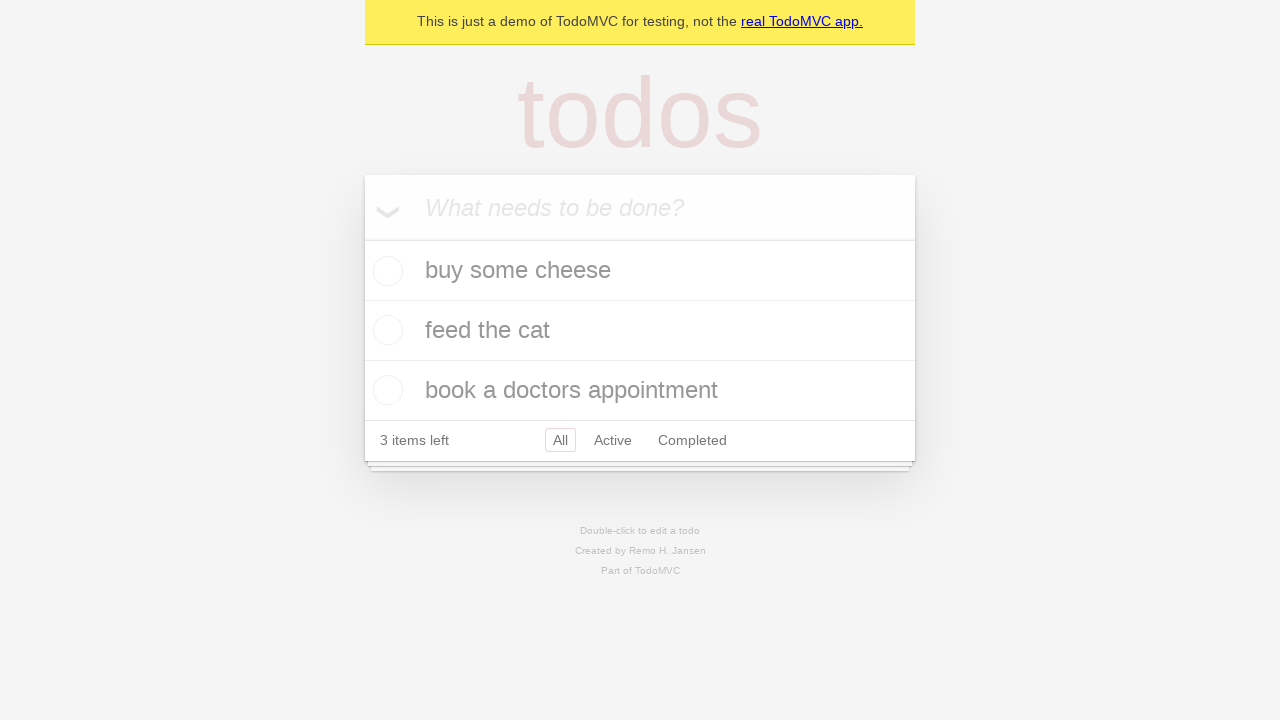

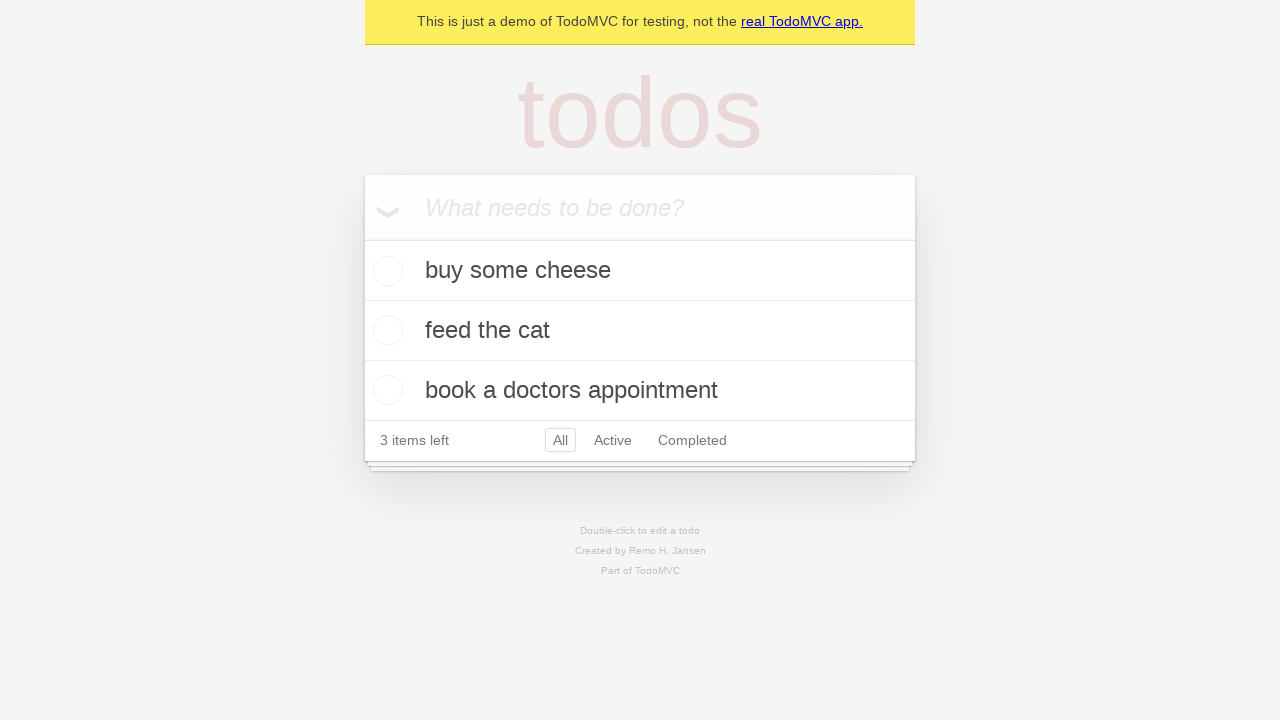